Tests navigation on Python documentation site by clicking the Tutorial link and waiting for the tutorial page to load

Starting URL: https://docs.python.org/

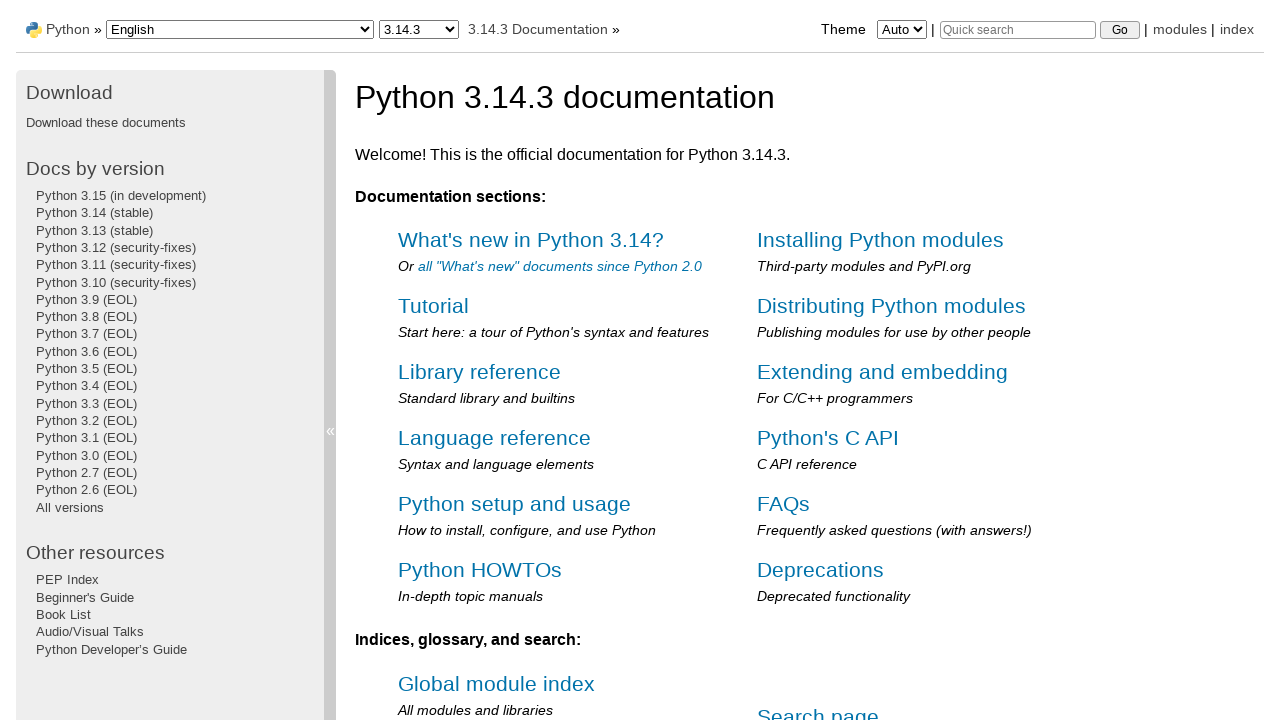

Clicked Tutorial link on Python documentation homepage at (434, 306) on a:text('Tutorial')
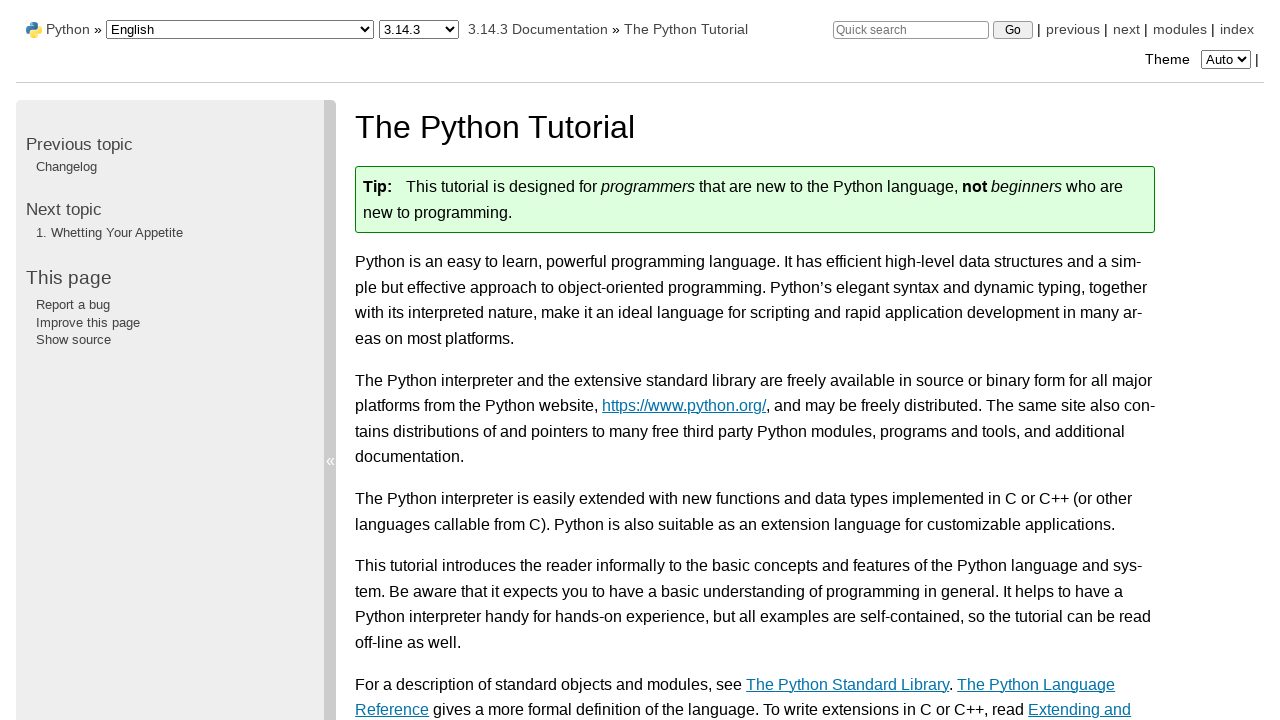

Tutorial page loaded successfully
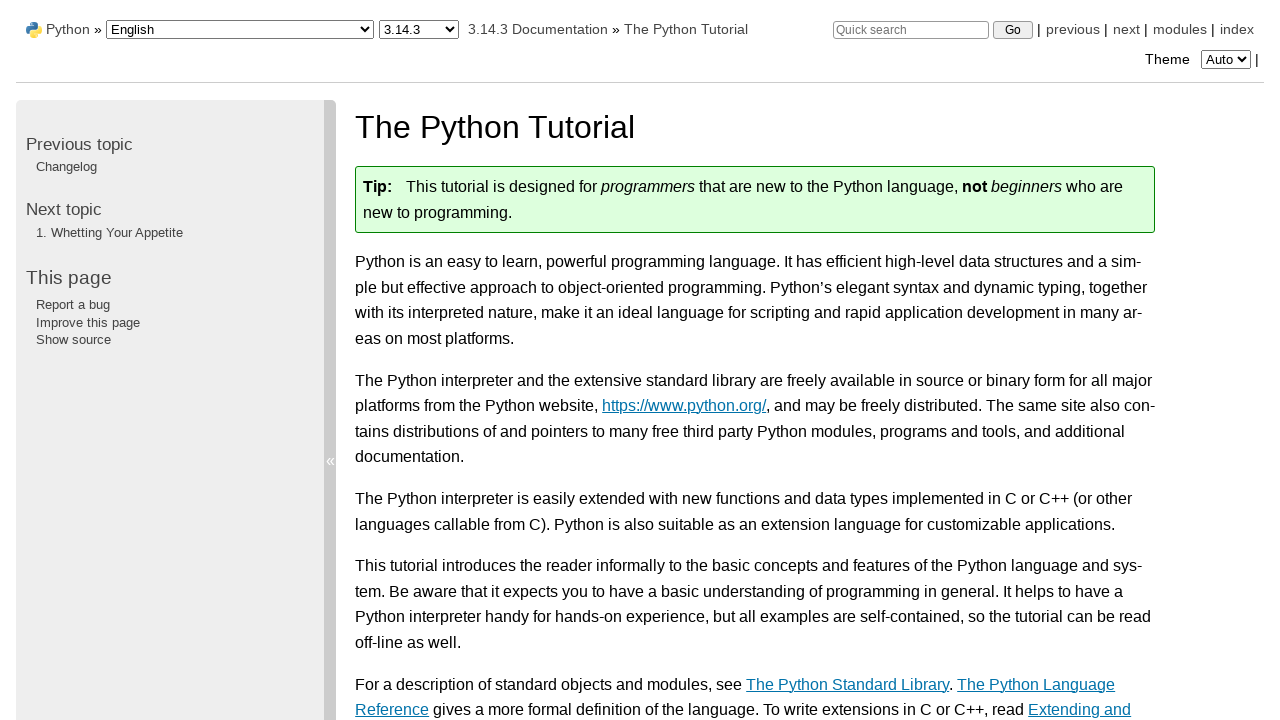

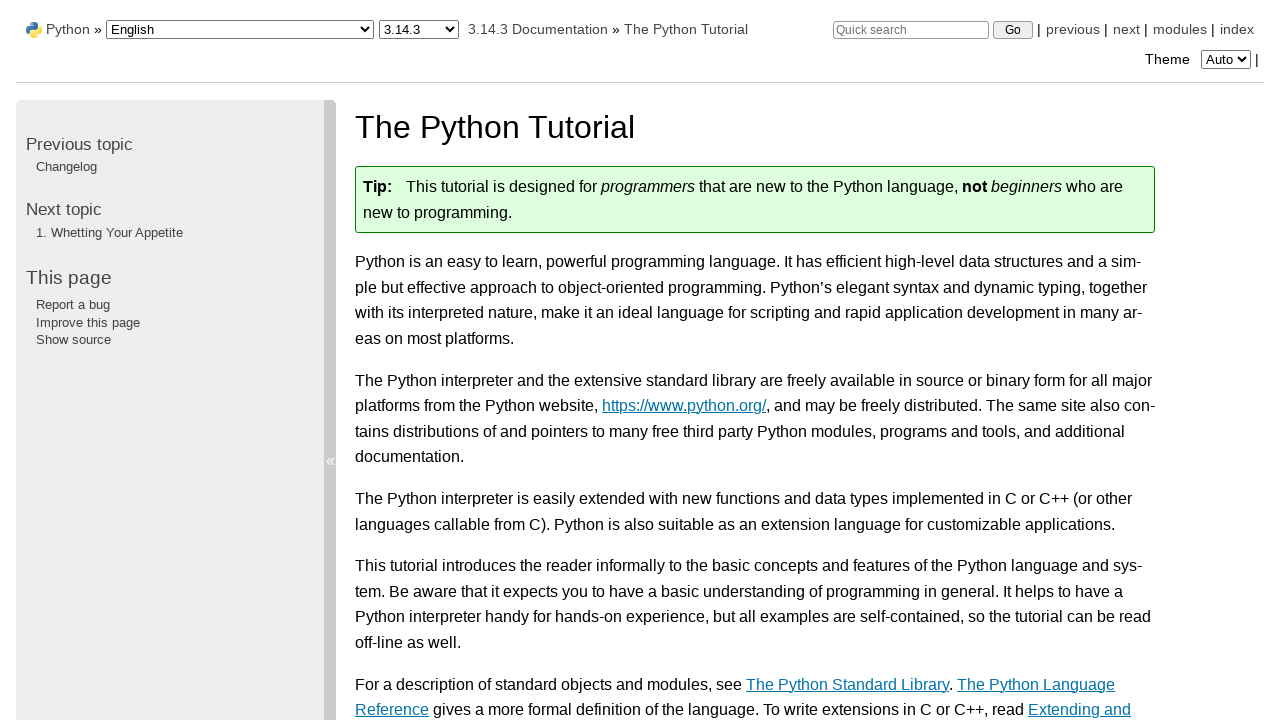